Tests mouse hover functionality by hovering over three different image elements on the page and clicking on the first one

Starting URL: https://the-internet.herokuapp.com/hovers

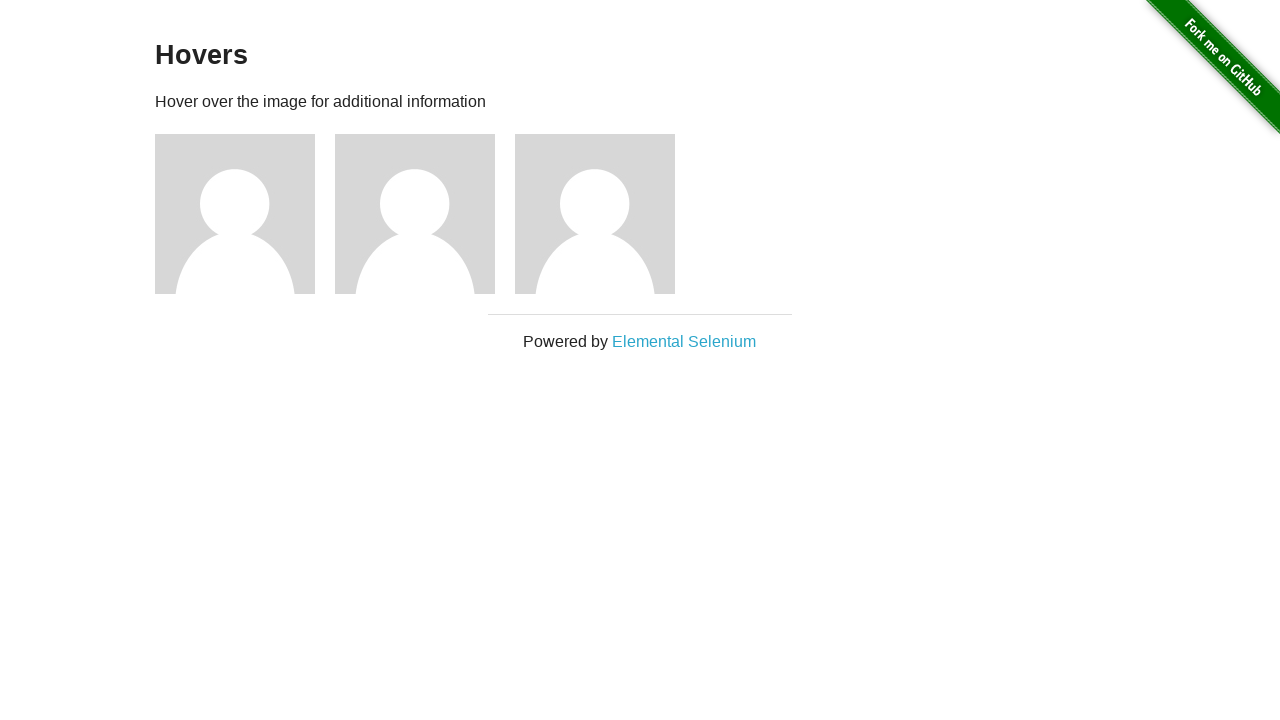

Located first image element
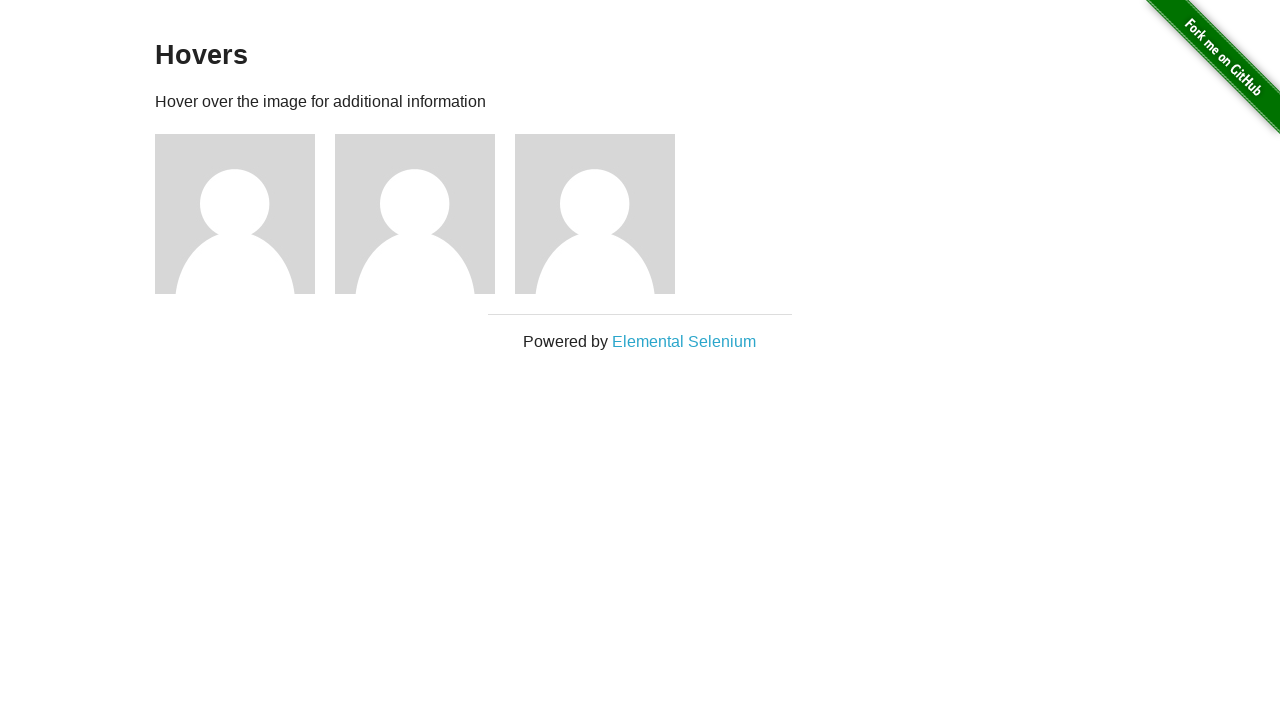

Located second image element
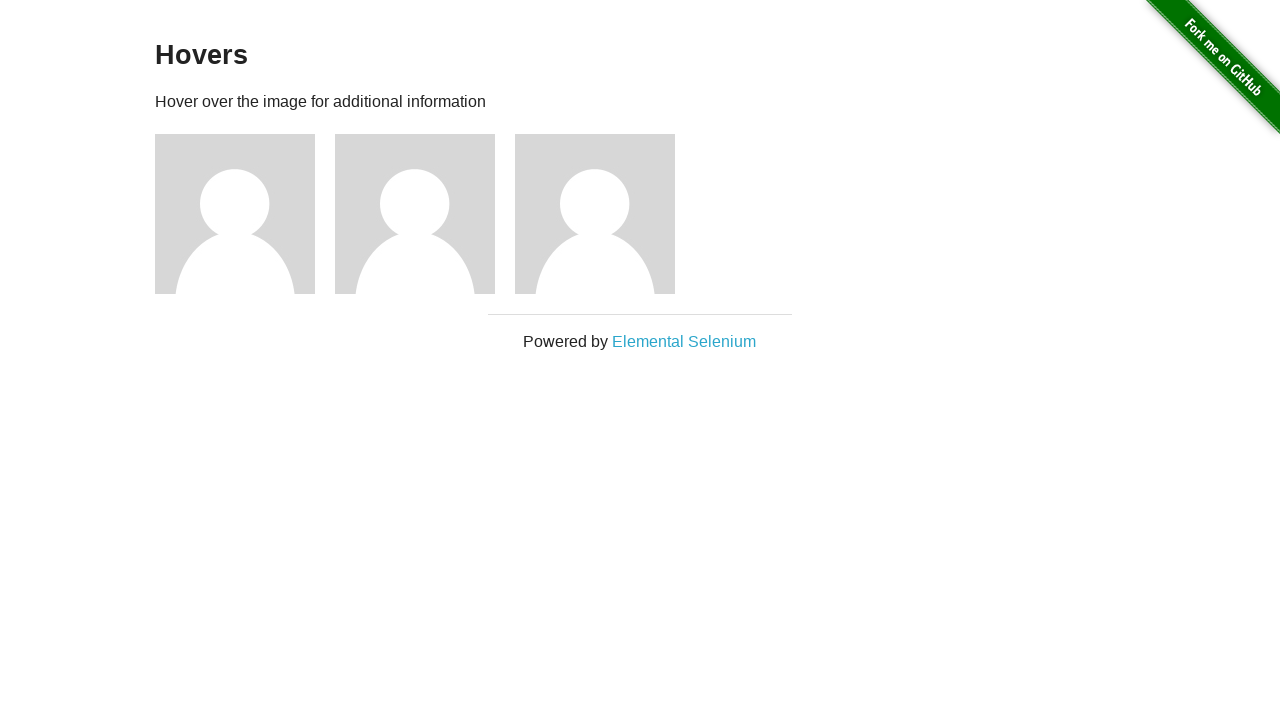

Located third image element
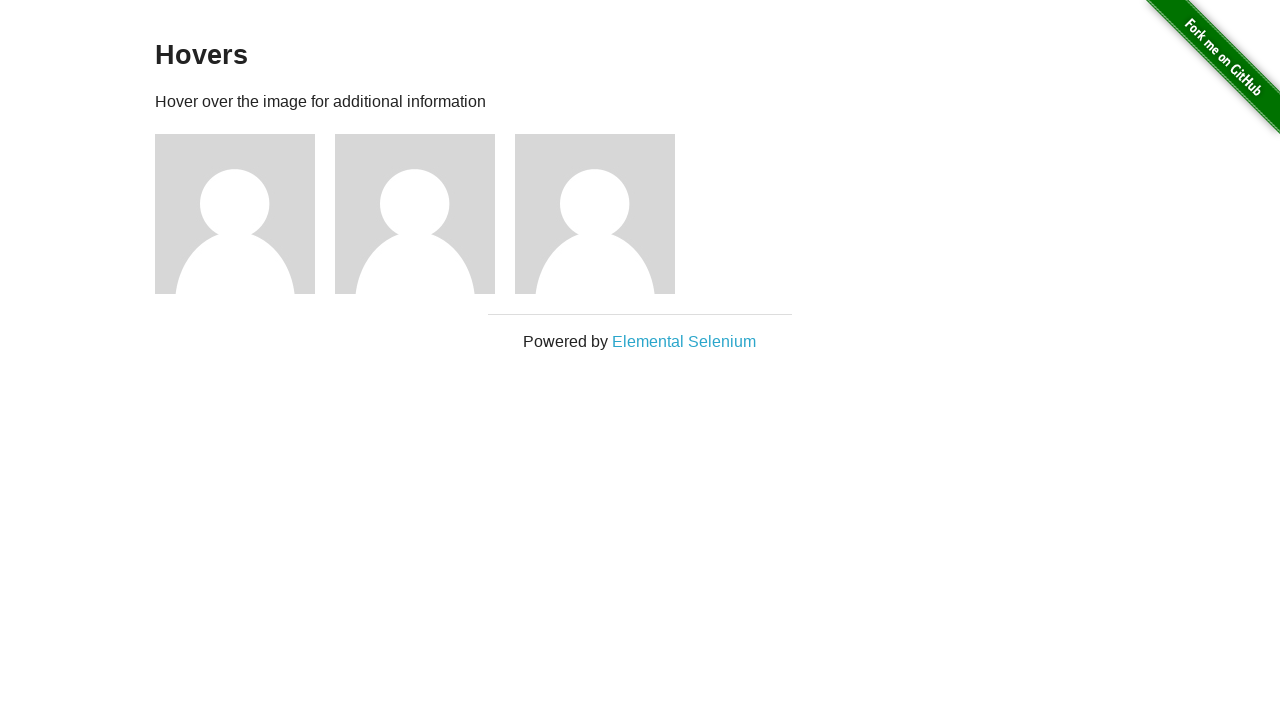

Hovered over first image at (245, 214) on (//div[@class='figure'])[1]
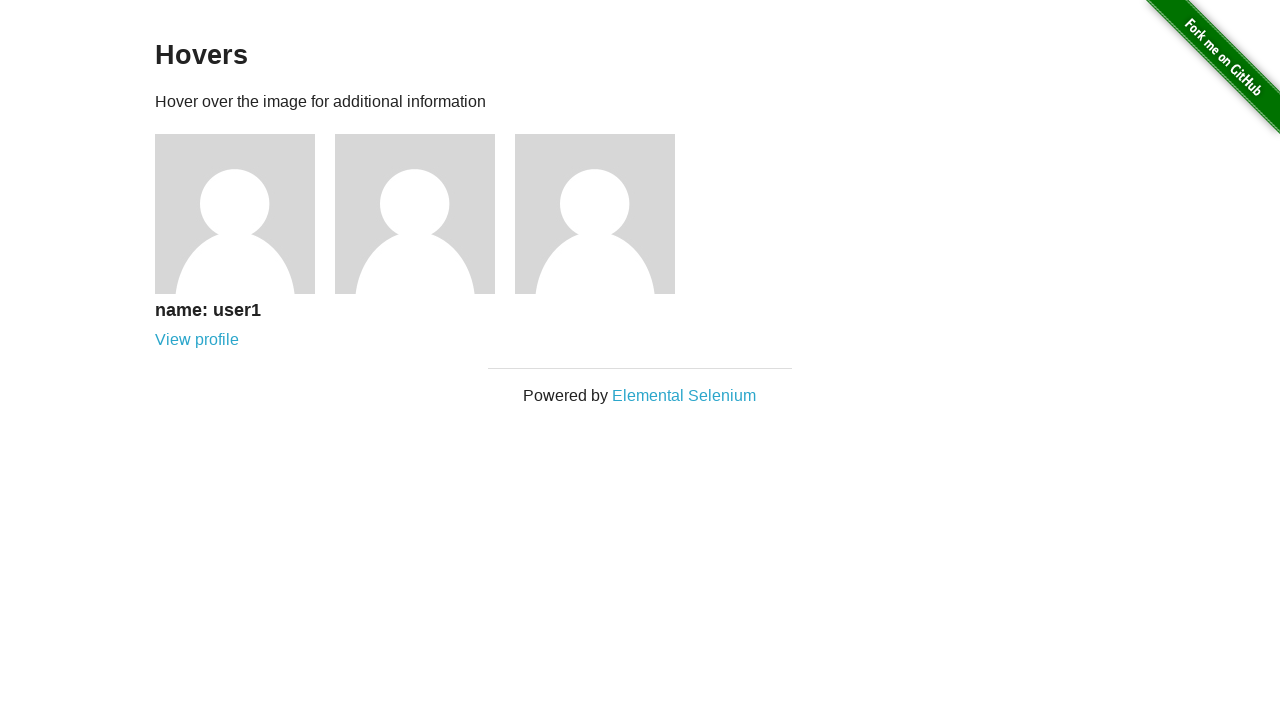

Hovered over second image at (425, 214) on (//div[@class='figure'])[2]
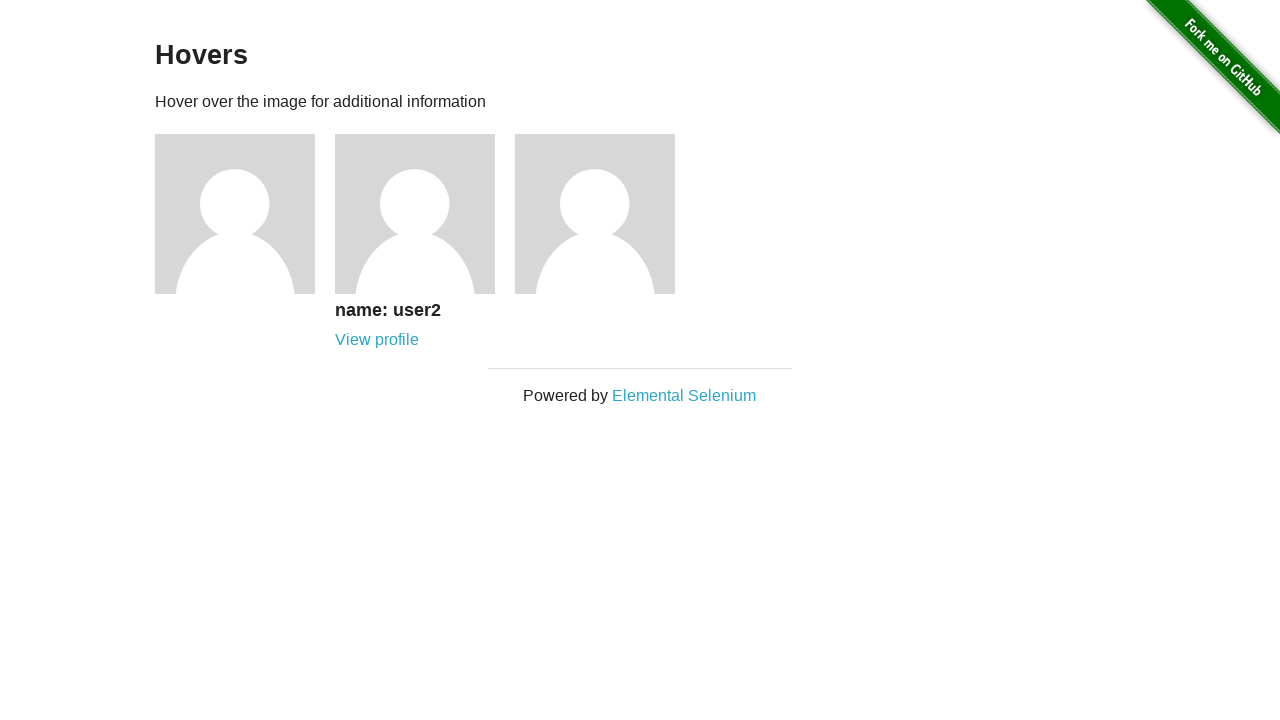

Hovered over third image at (605, 214) on (//div[@class='figure'])[3]
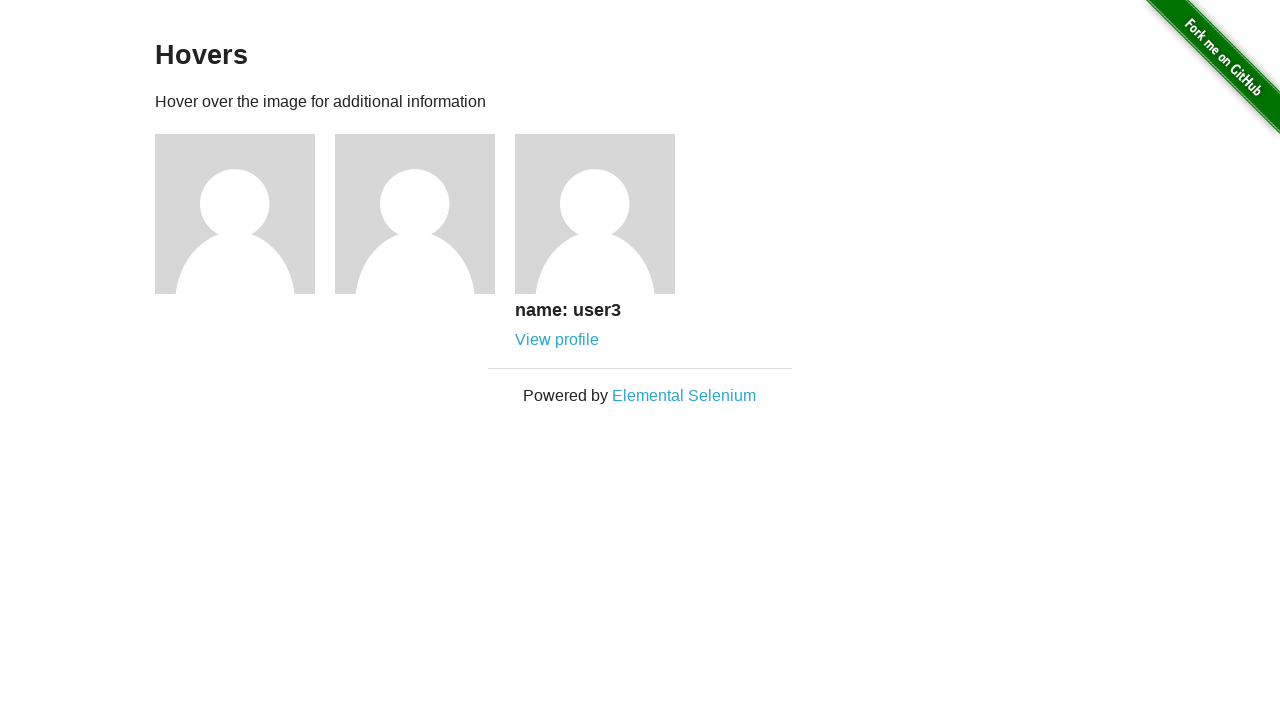

Clicked on first image at (245, 214) on (//div[@class='figure'])[1]
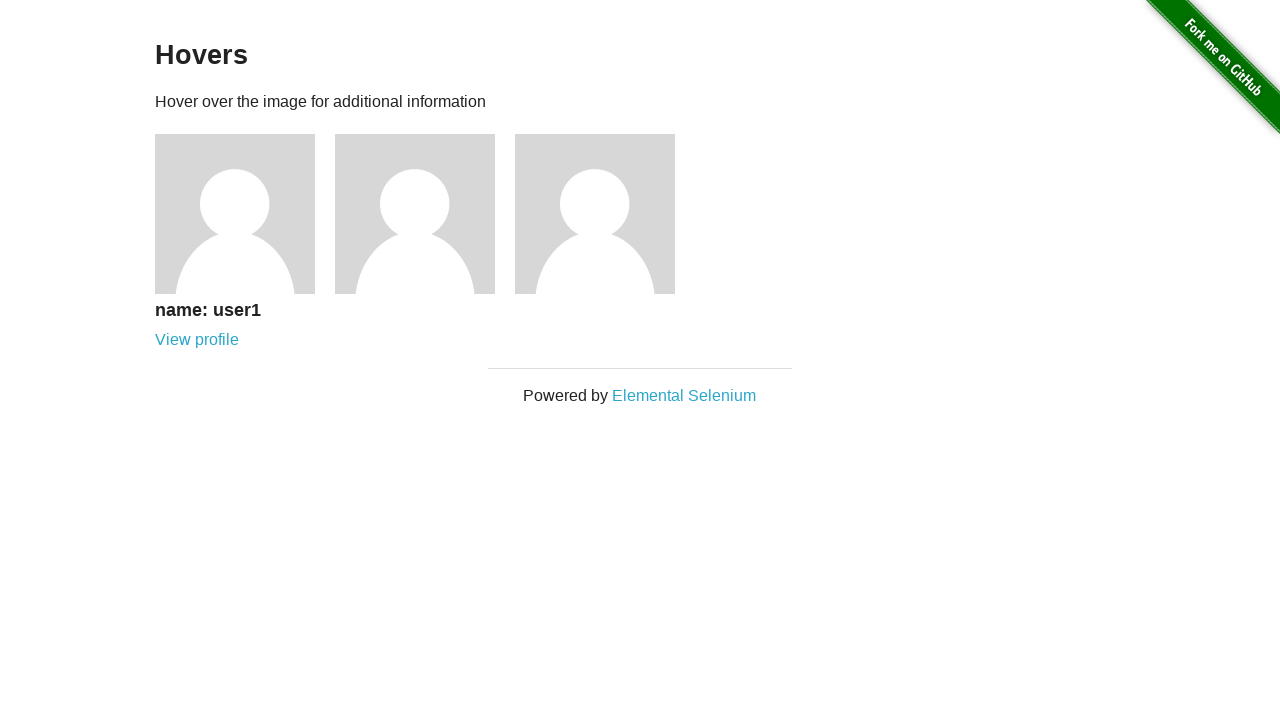

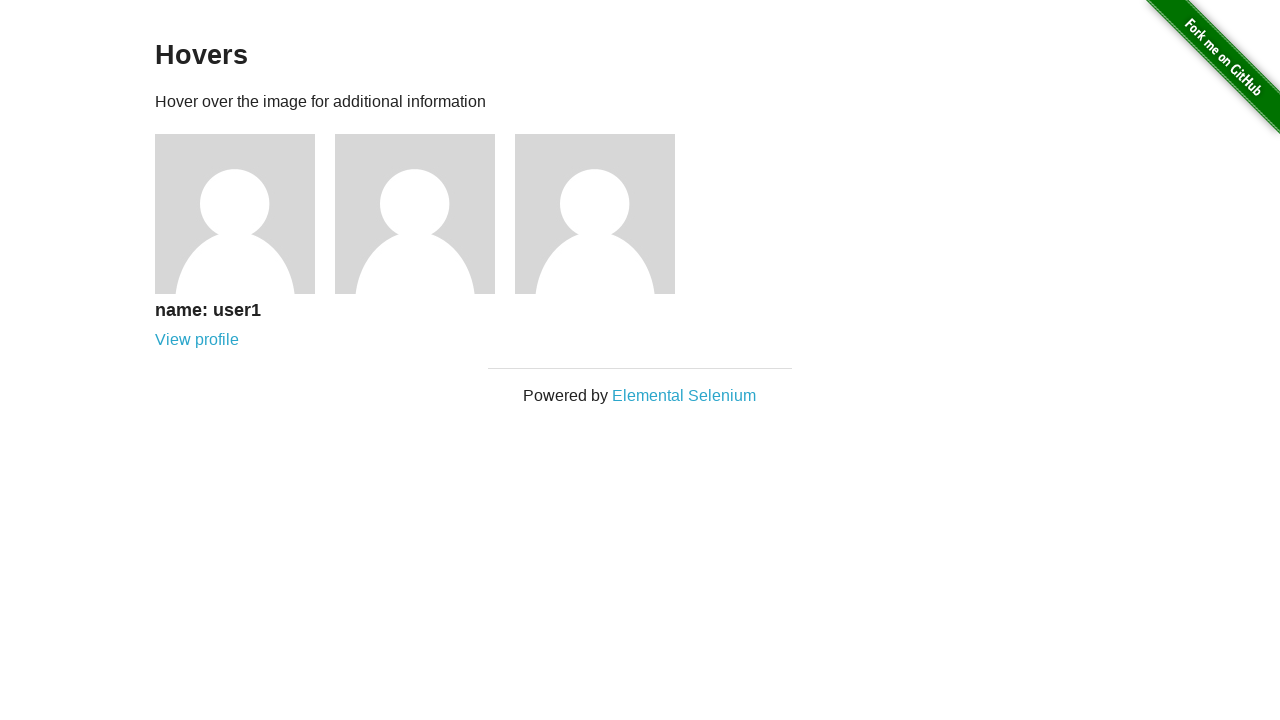